Tests JavaScript alert and confirm dialog handling by filling a name field, triggering an alert popup and accepting it, then triggering a confirm dialog and dismissing it.

Starting URL: https://rahulshettyacademy.com/AutomationPractice/

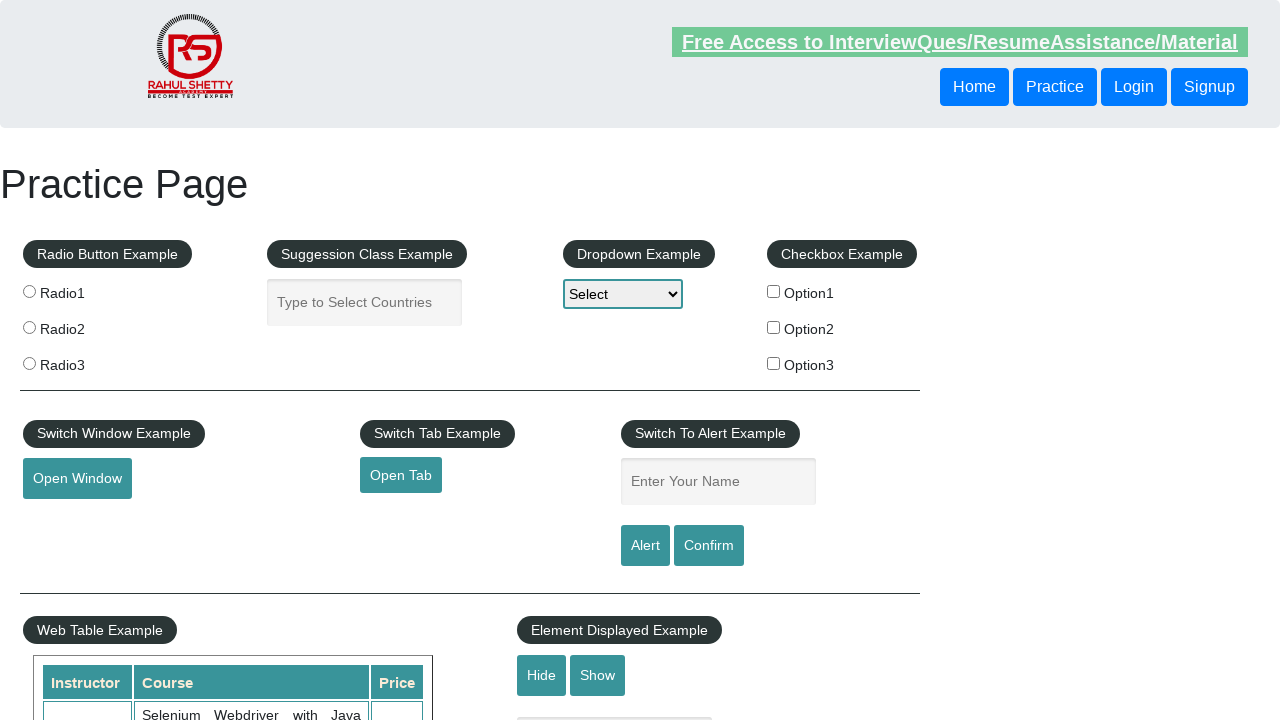

Filled name field with 'Rahul' on #name
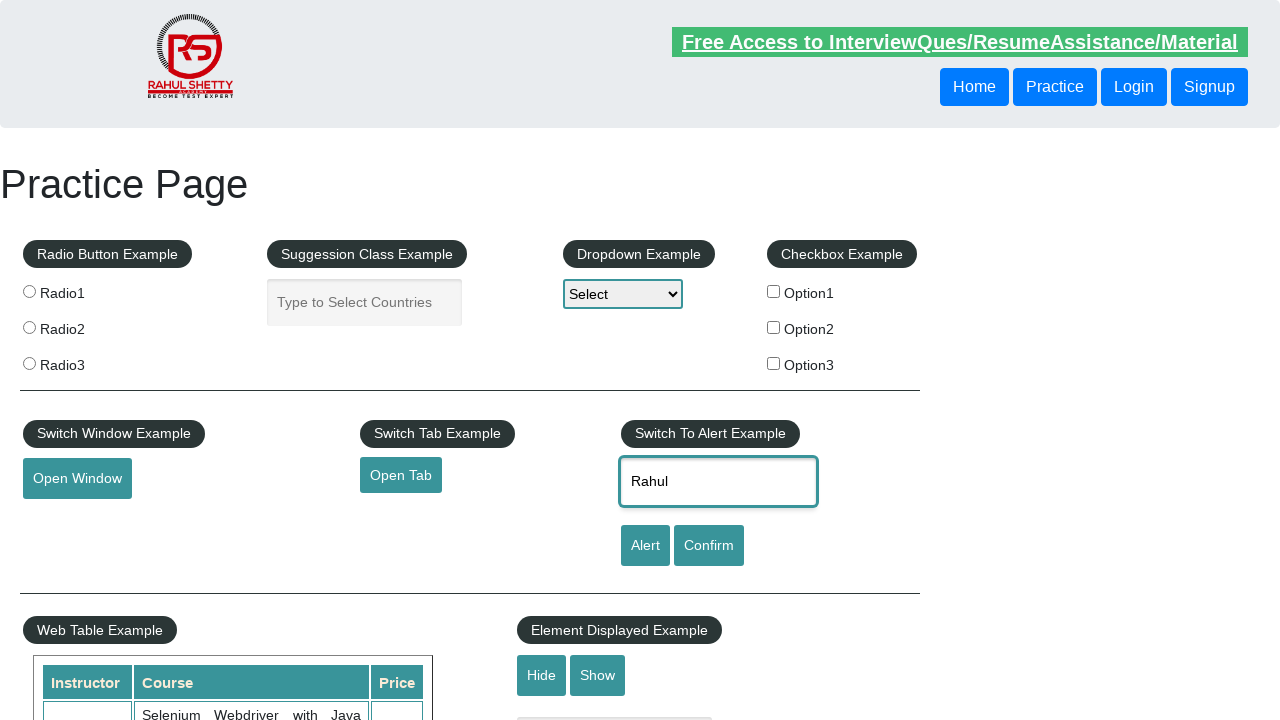

Clicked alert button to trigger JavaScript alert at (645, 546) on #alertbtn
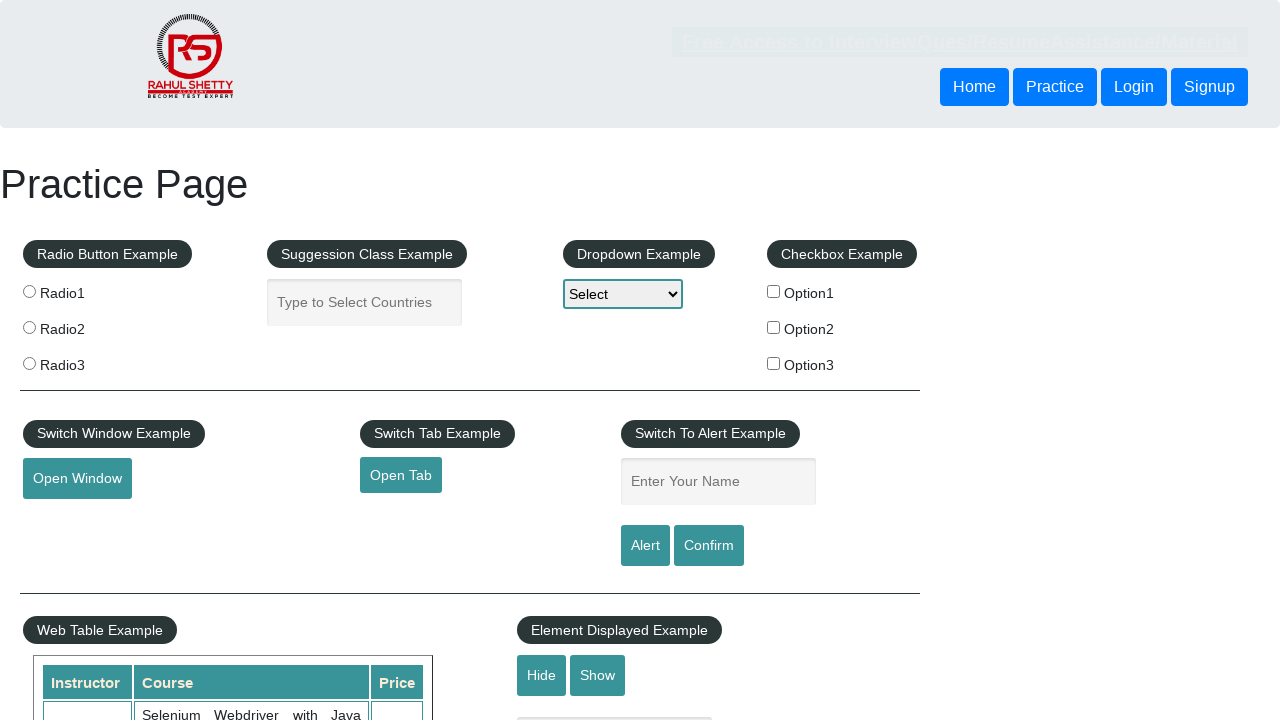

Set up dialog handler and accepted the alert
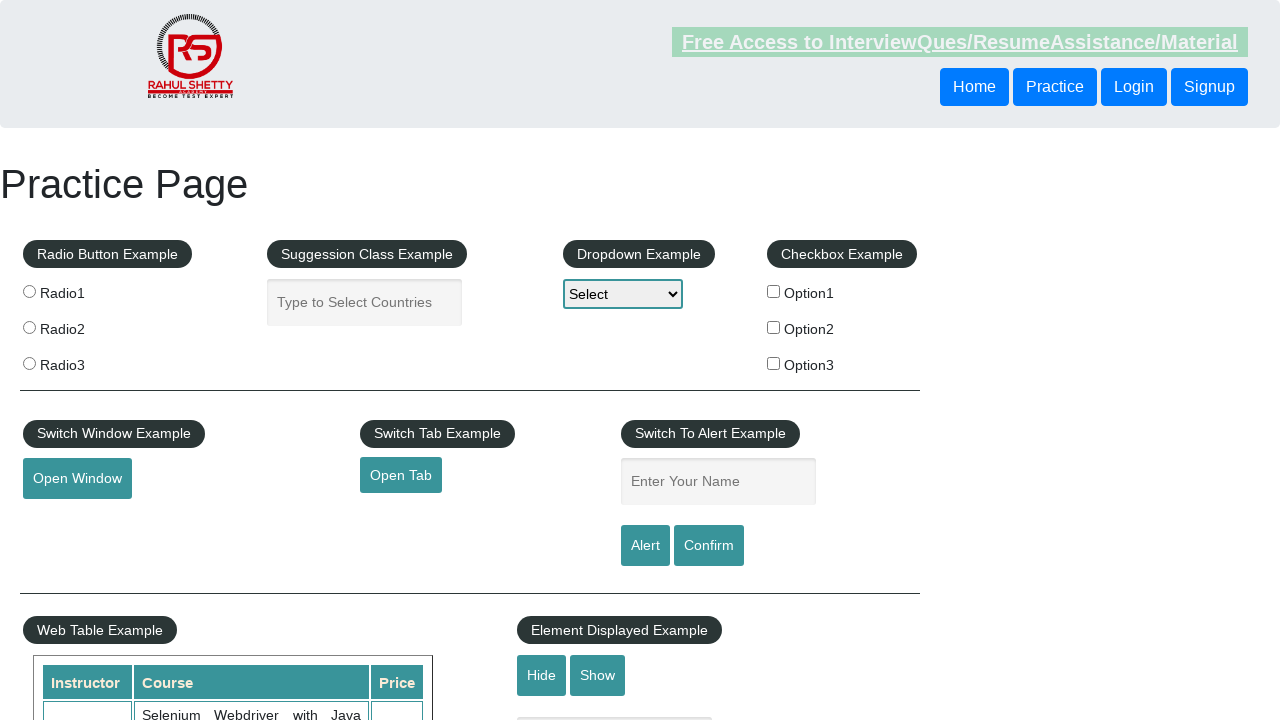

Clicked confirm button to trigger confirm dialog at (709, 546) on #confirmbtn
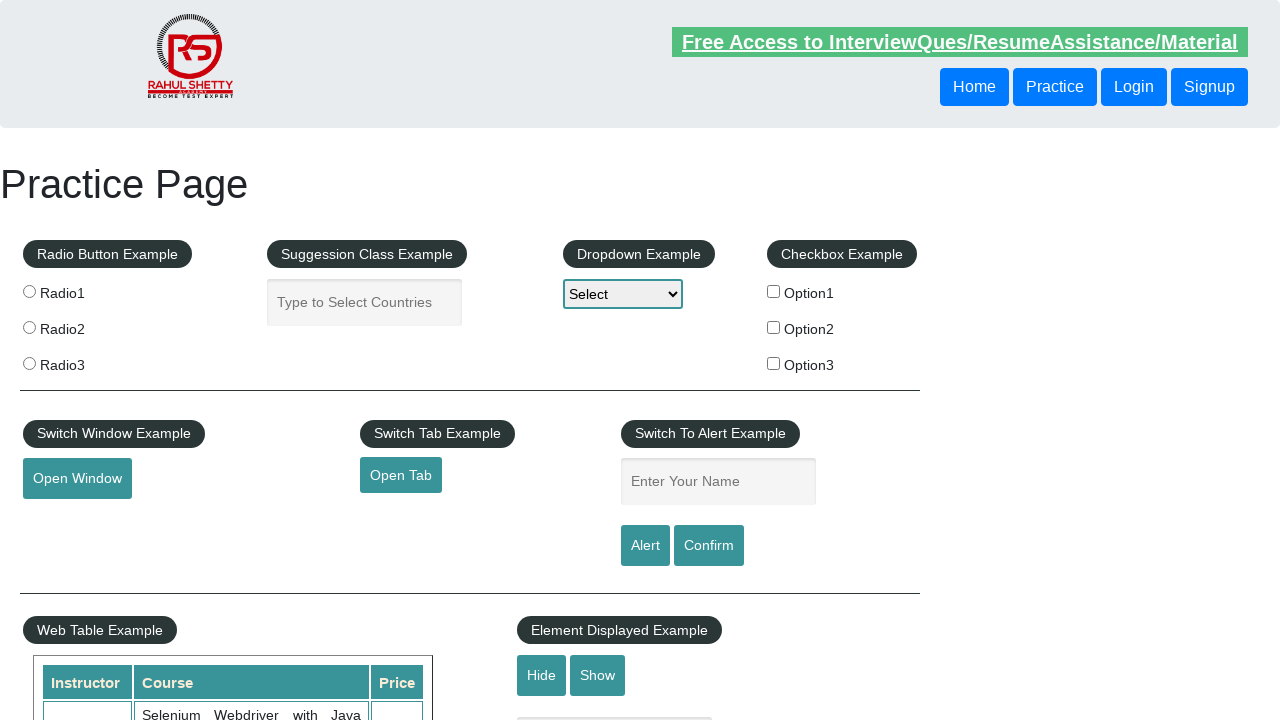

Set up dialog handler and dismissed the confirm dialog
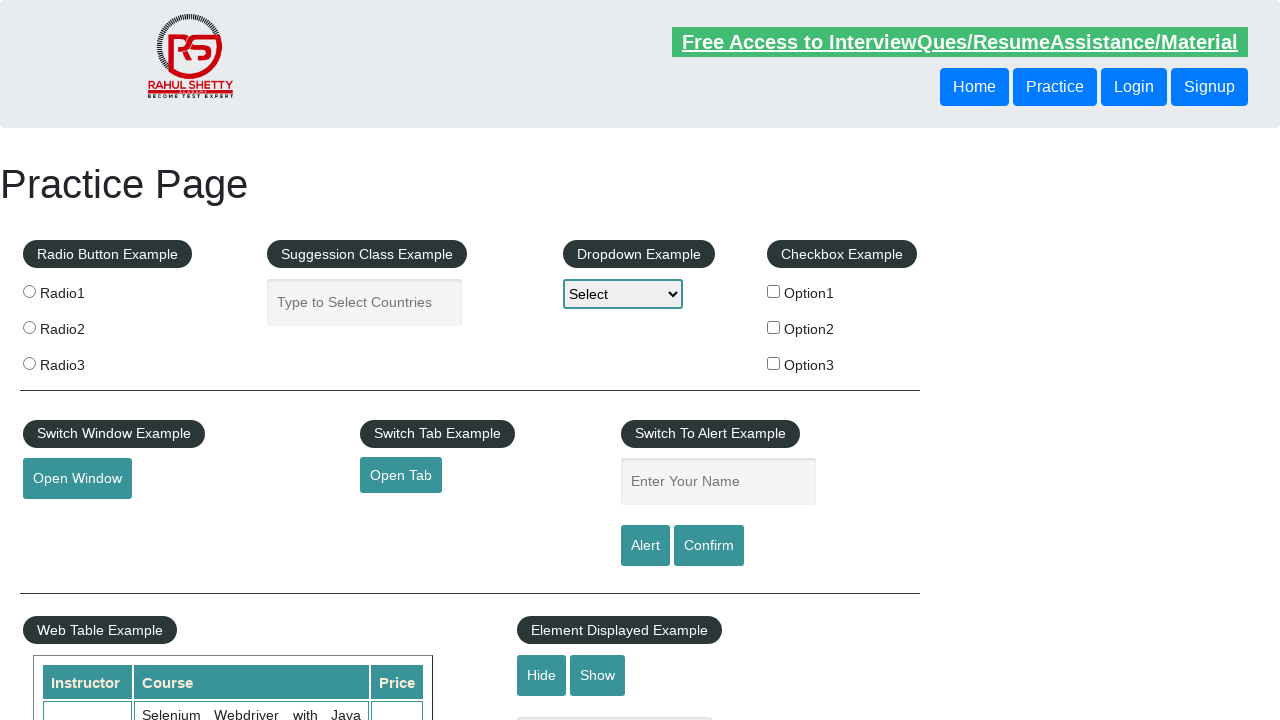

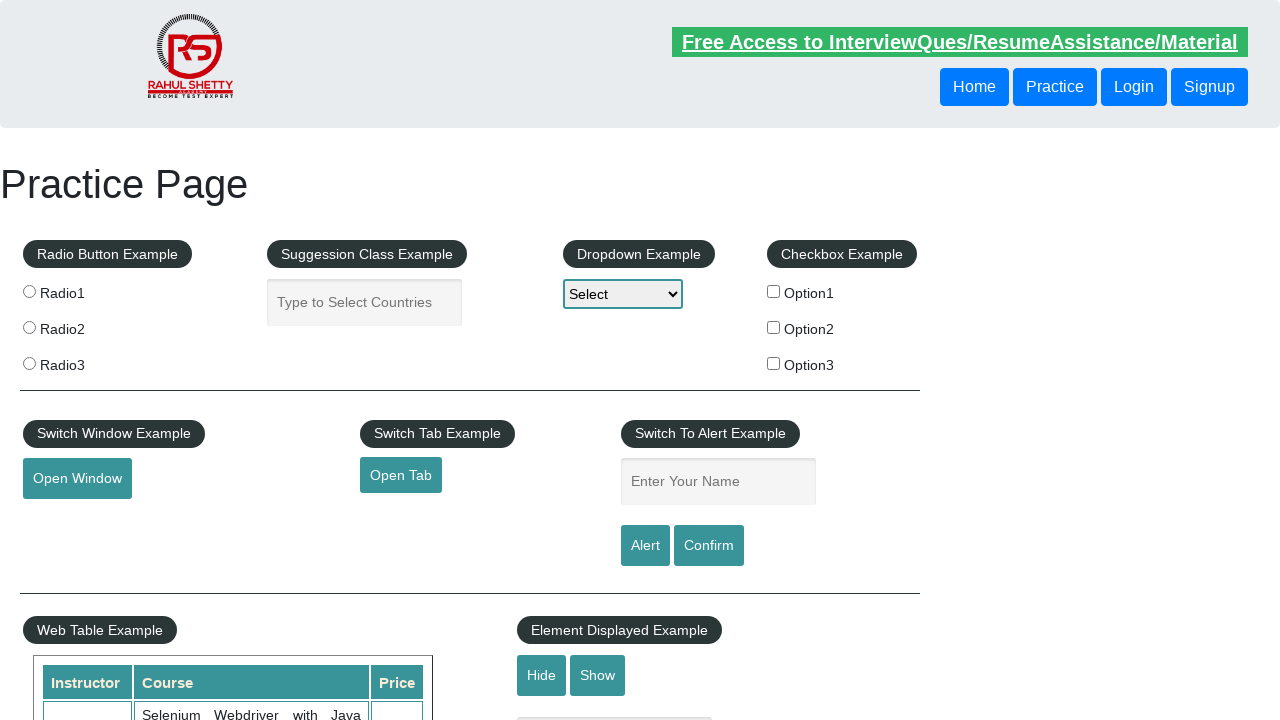